Tests window handling by opening a new window, switching between windows, and closing a specific window based on its title

Starting URL: https://opensource-demo.orangehrmlive.com/web/index.php/auth/login

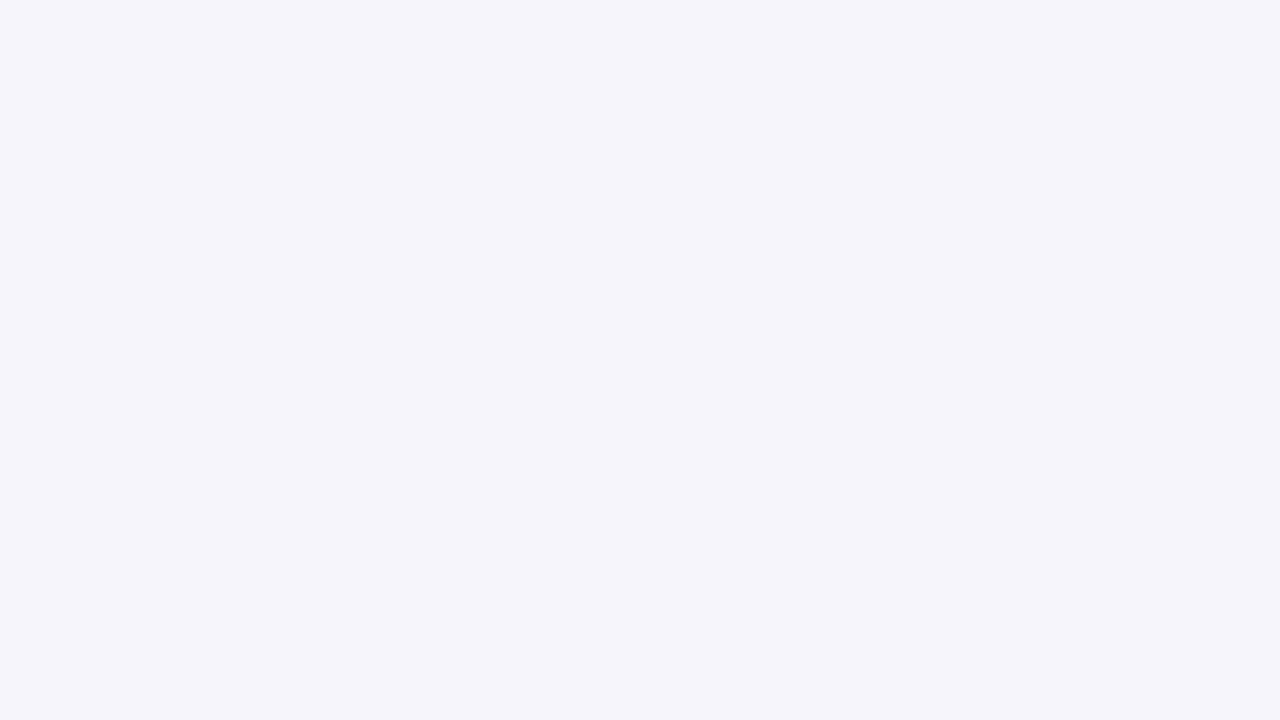

Clicked link to open new window at (500, 652) on xpath=//a[text()='OrangeHRM, Inc']
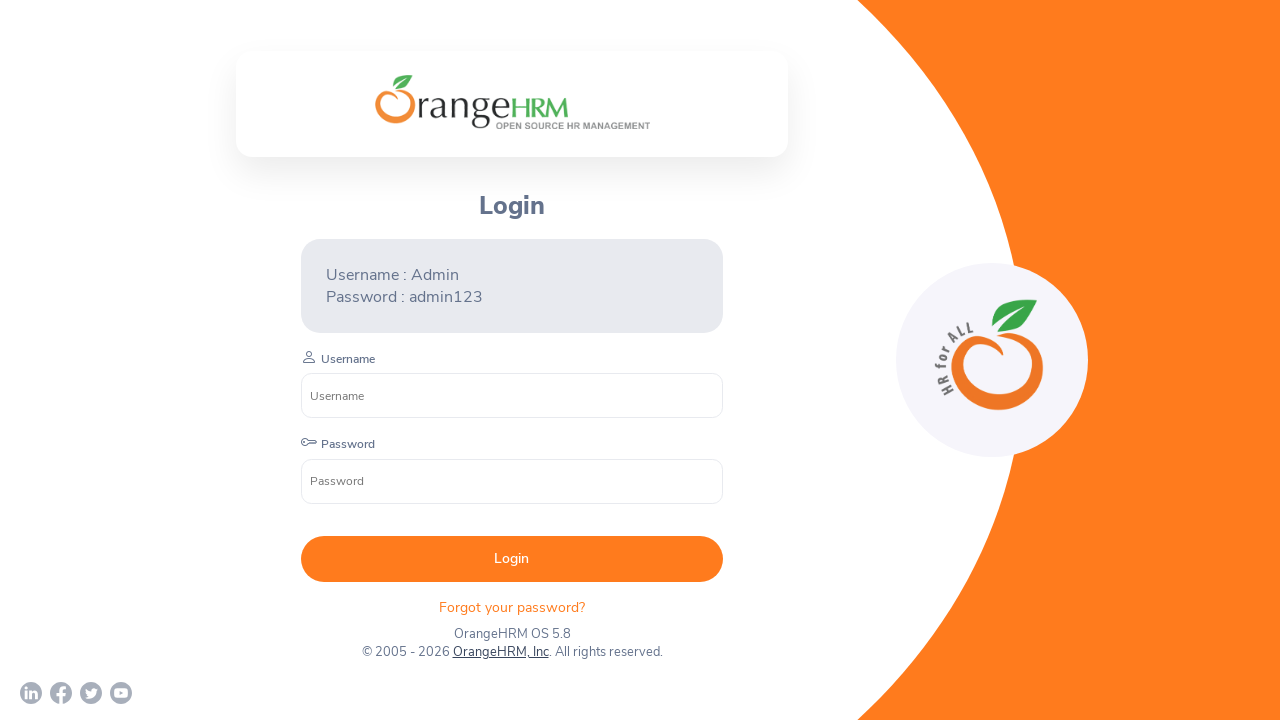

Waited for new window to open
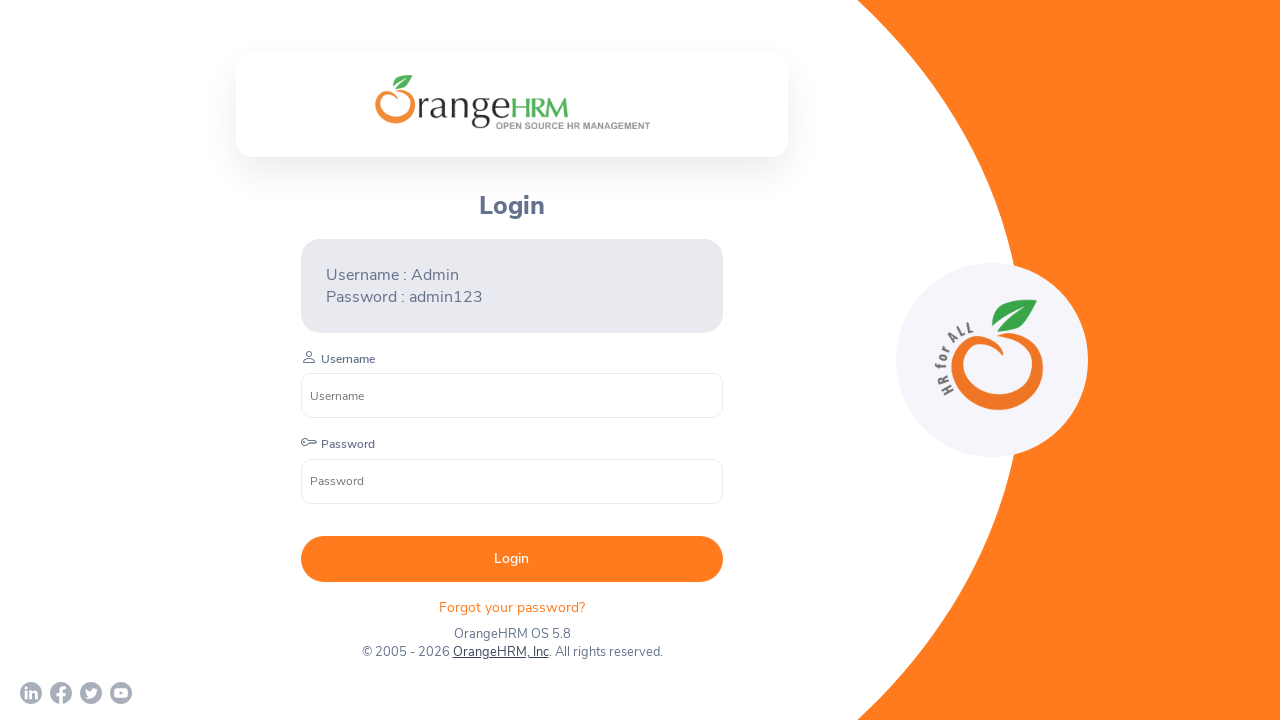

Retrieved all open pages/tabs from context
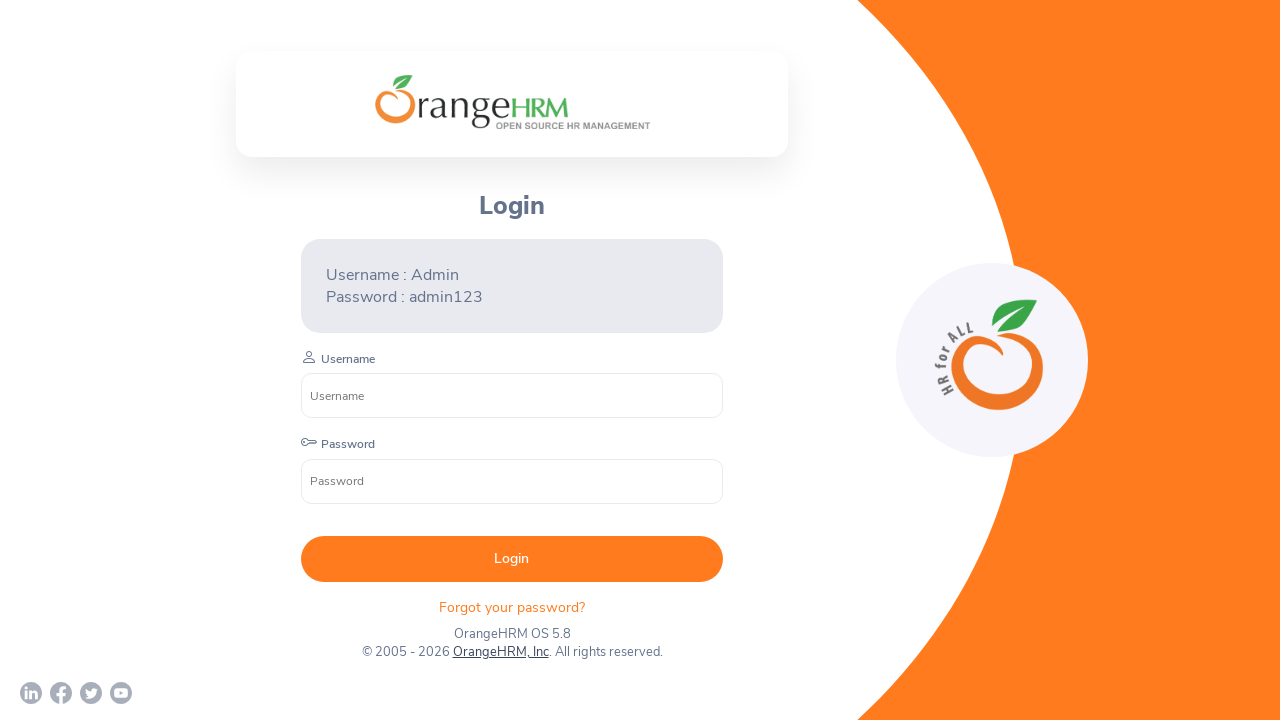

Checked window title: OrangeHRM
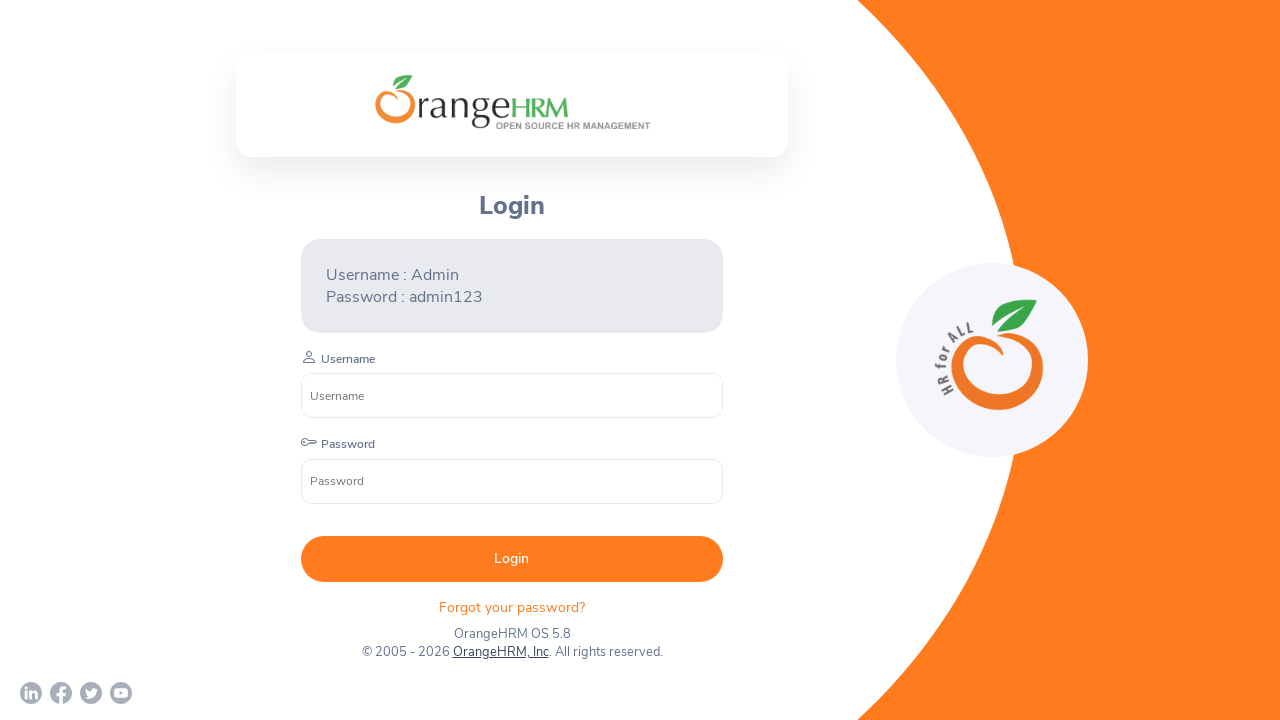

Checked window title: Human Resources Management Software | HRMS | OrangeHRM
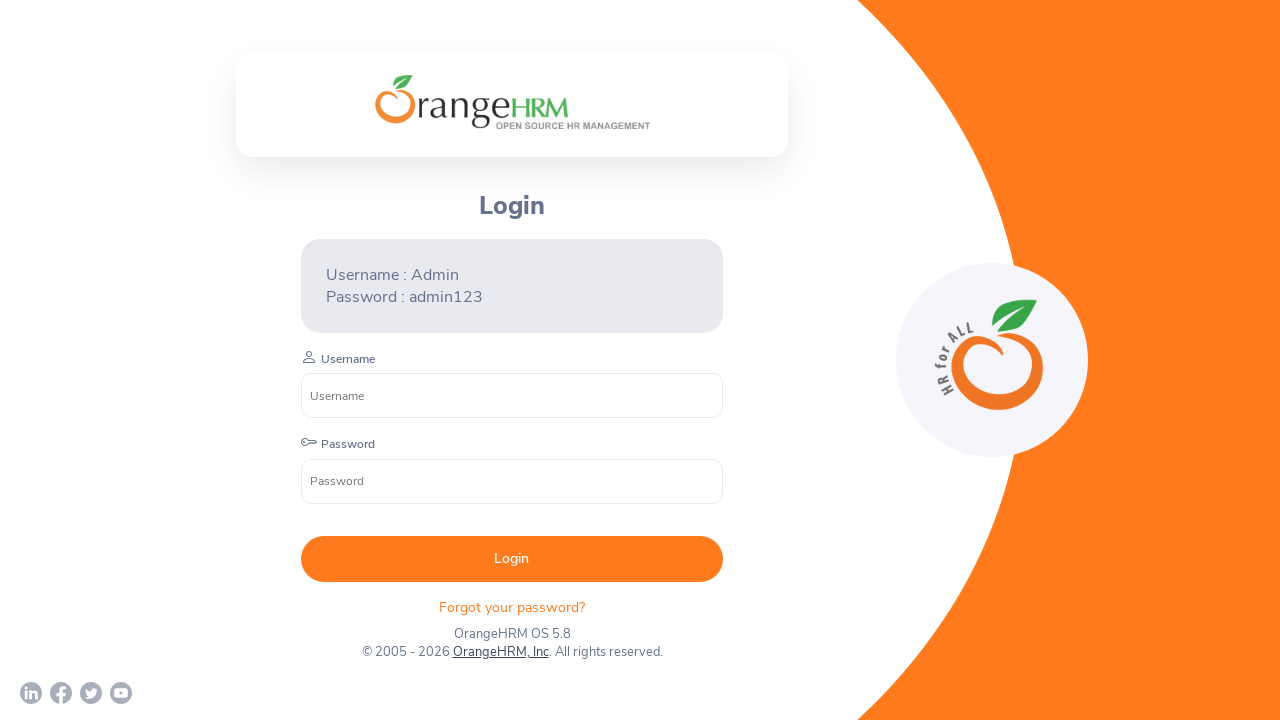

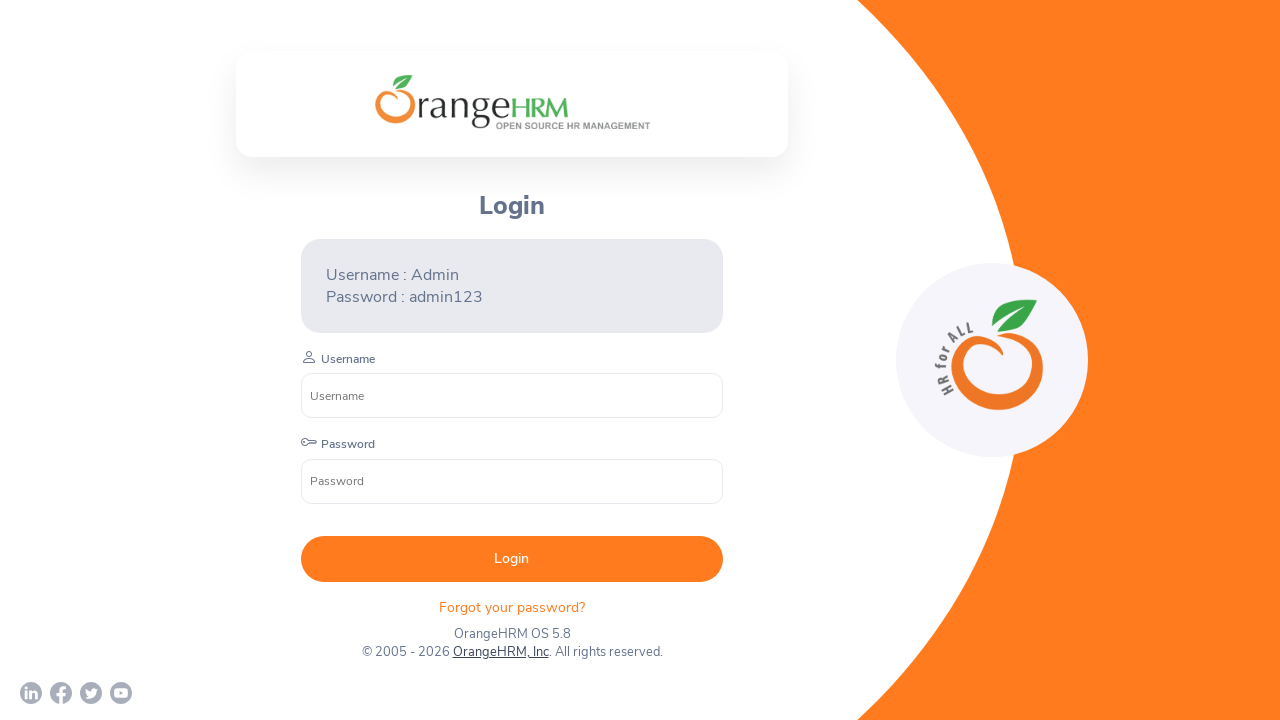